Tests slider interaction on EMI calculator by dragging the loan amount slider to the right and the loan interest slider to the left to adjust values

Starting URL: https://emicalculator.net/

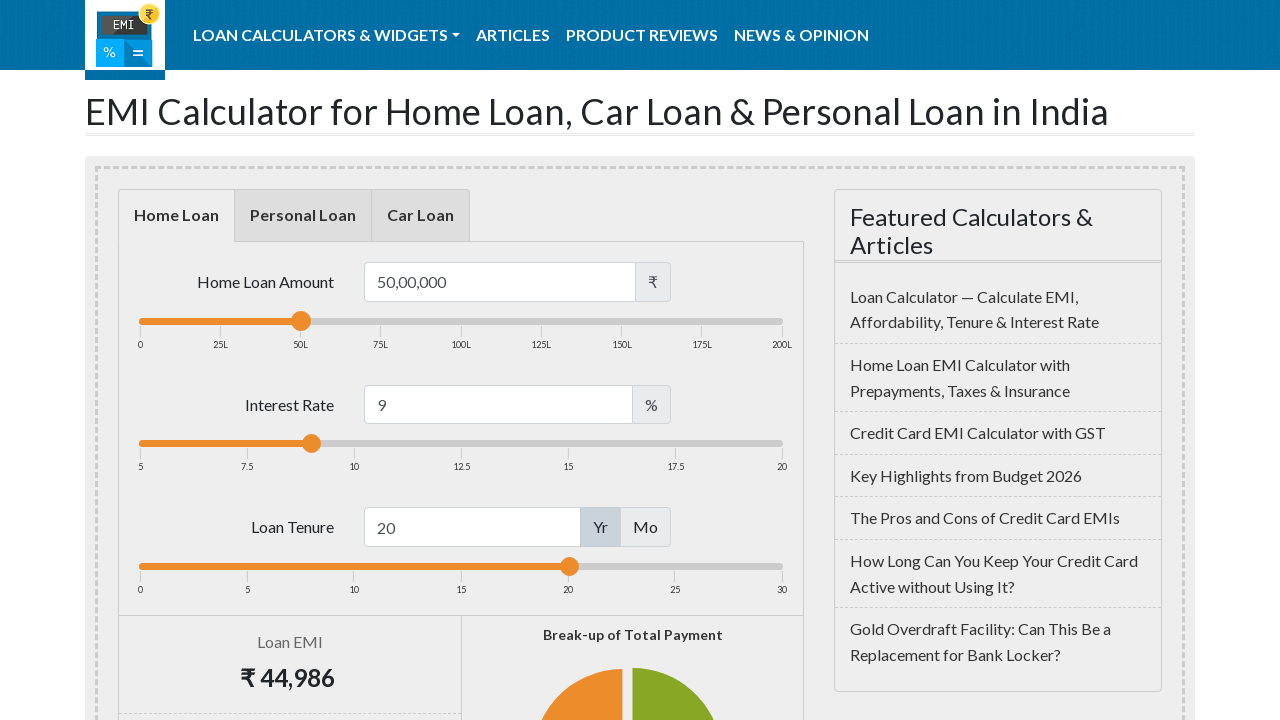

Waited for loan amount slider to be visible
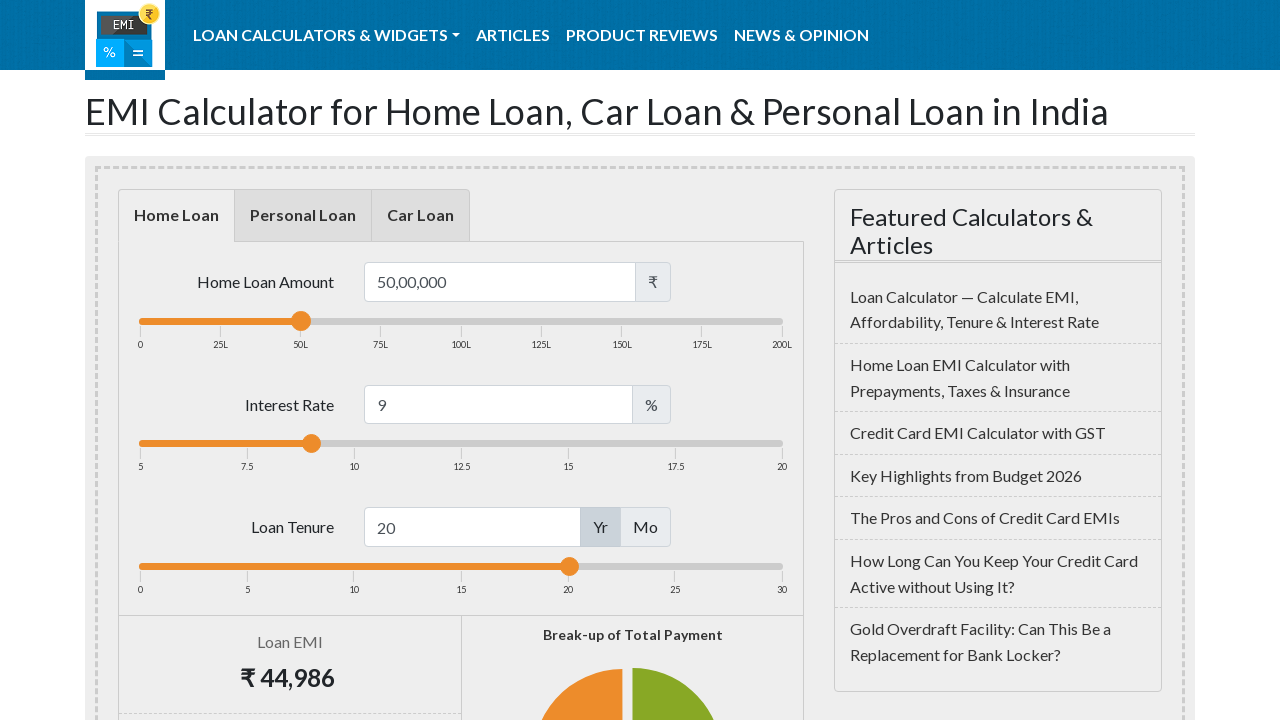

Located loan amount slider element
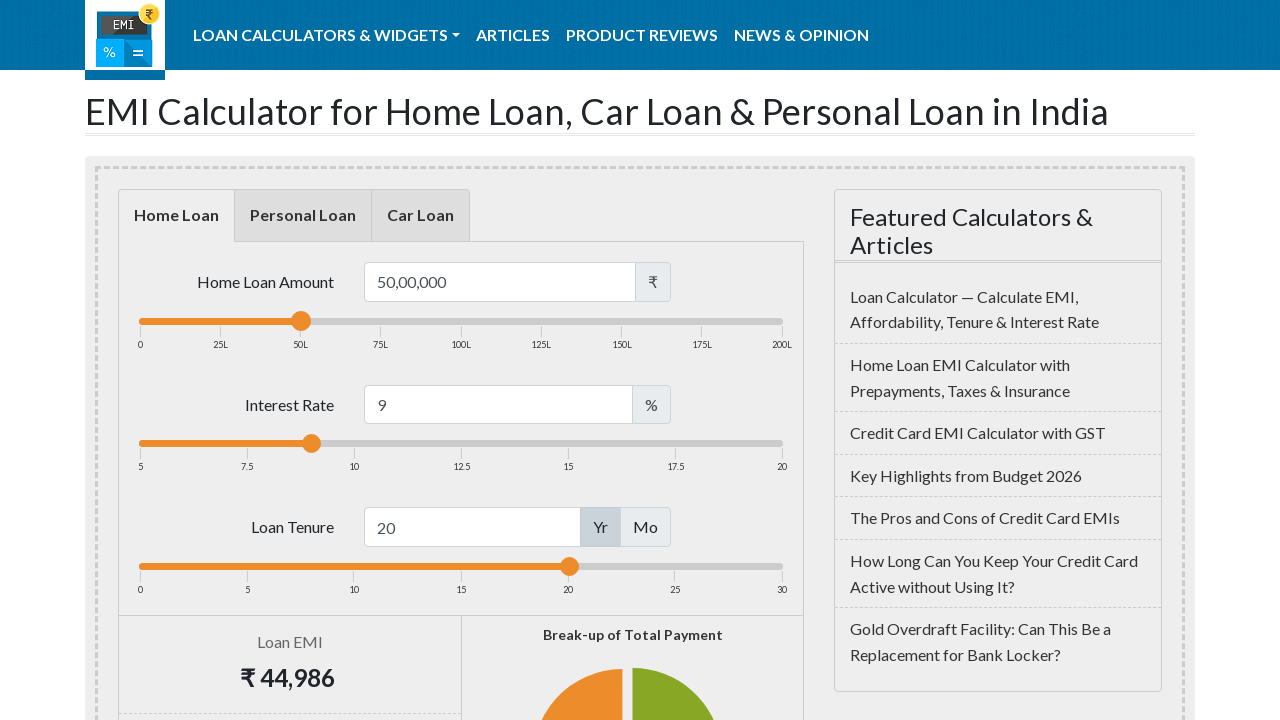

Retrieved bounding box of loan amount slider
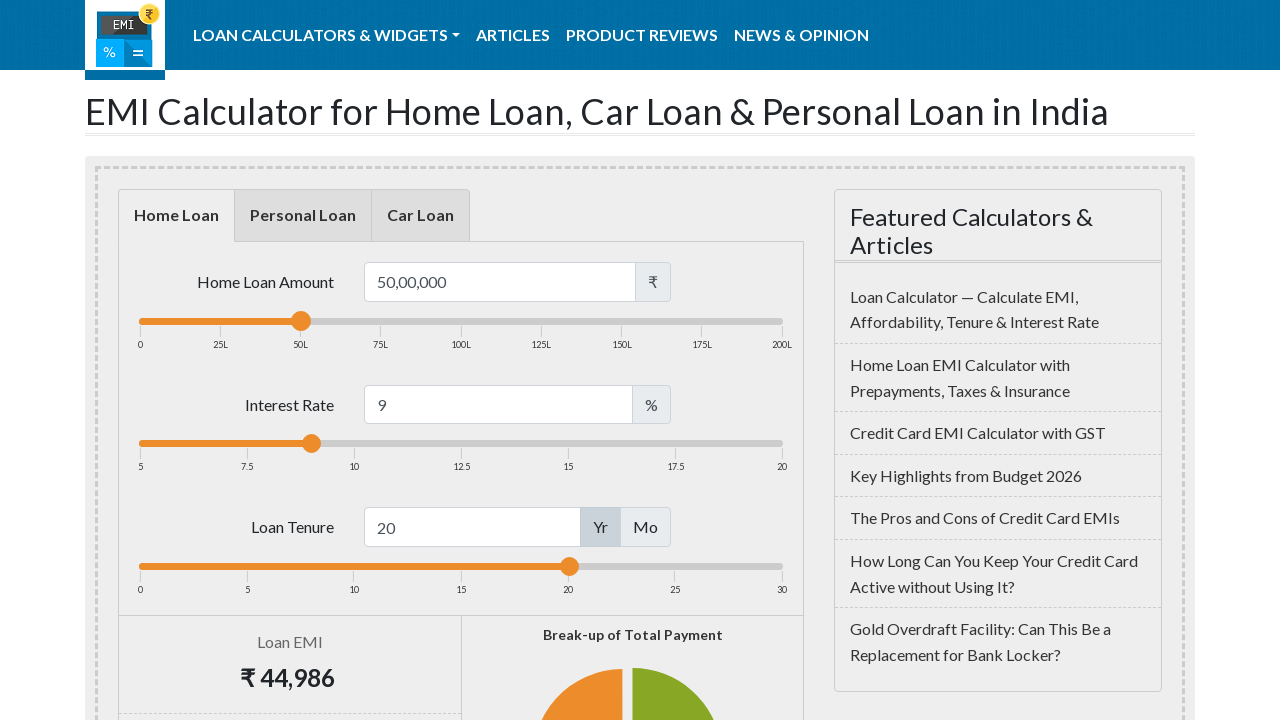

Moved mouse to center of loan amount slider at (461, 321)
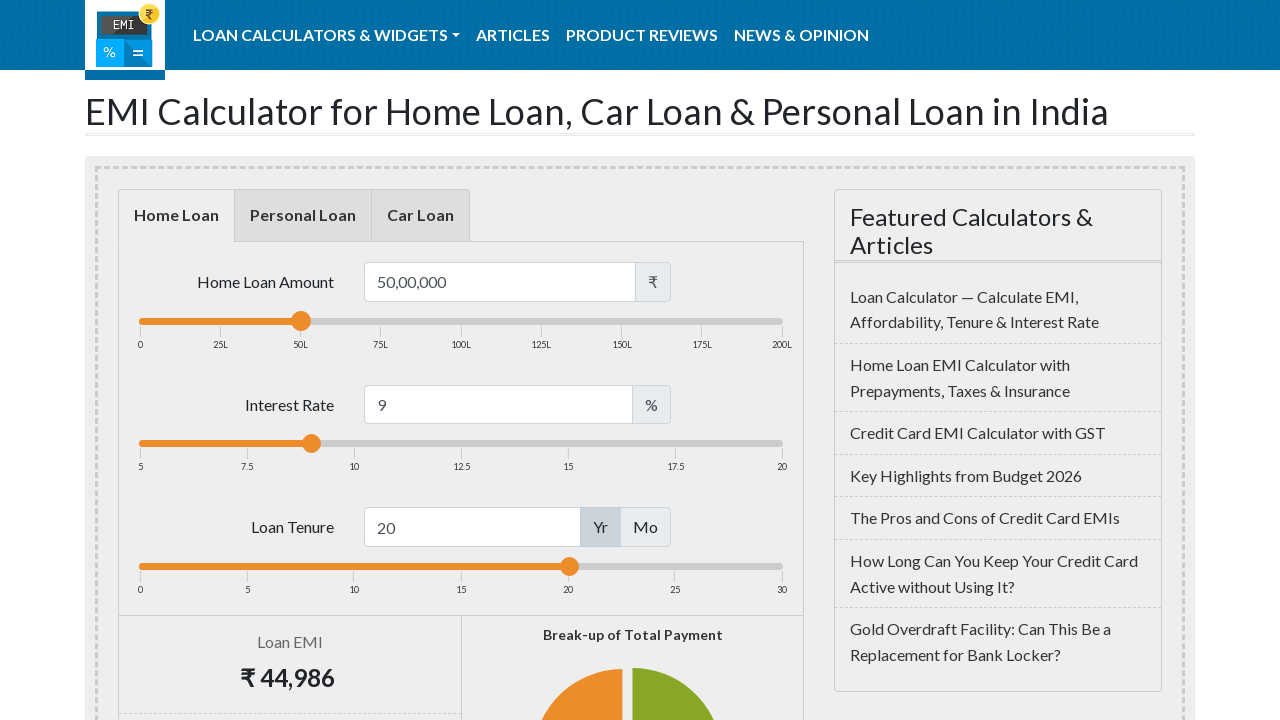

Pressed mouse button down on loan amount slider at (461, 321)
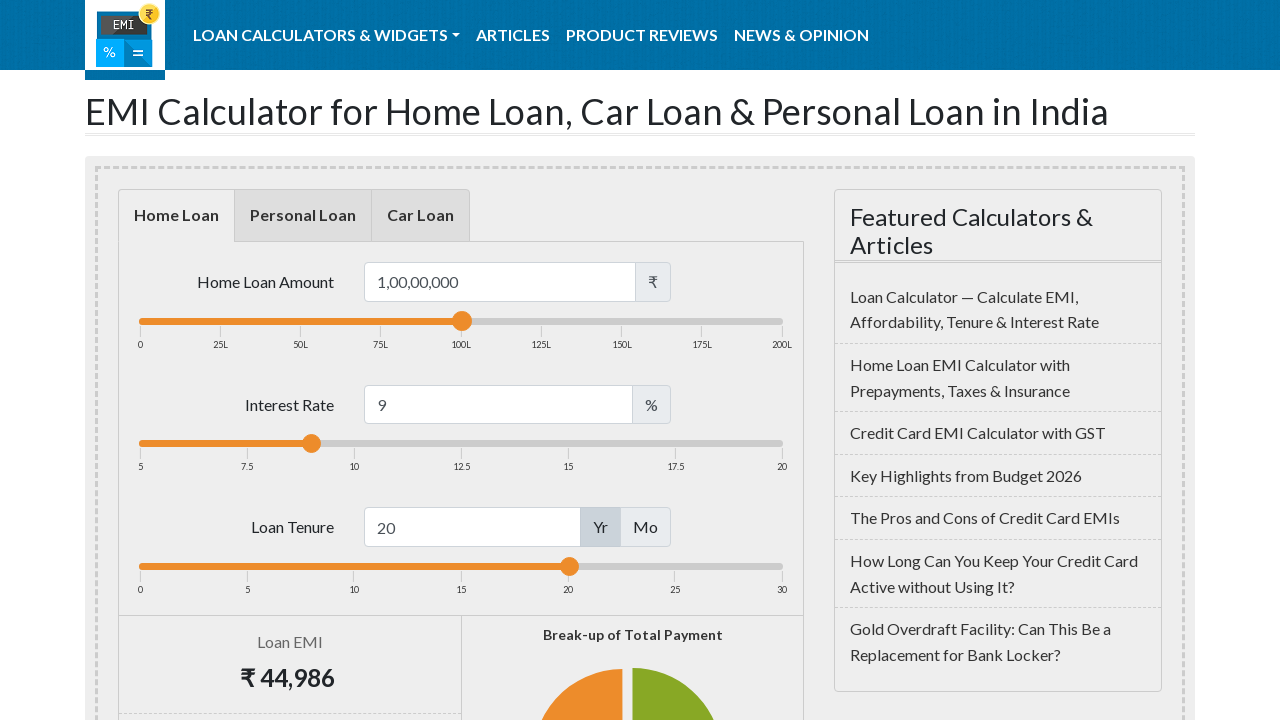

Dragged loan amount slider 100 pixels to the right at (561, 321)
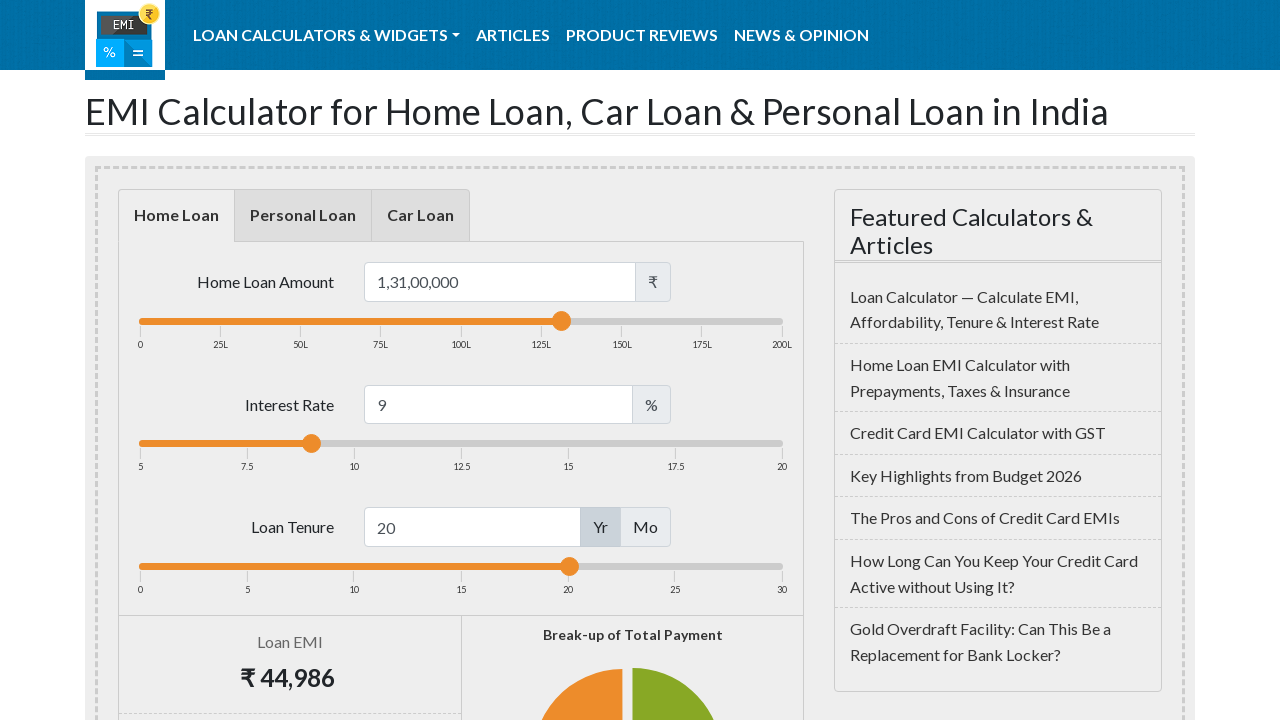

Released mouse button after dragging loan amount slider at (561, 321)
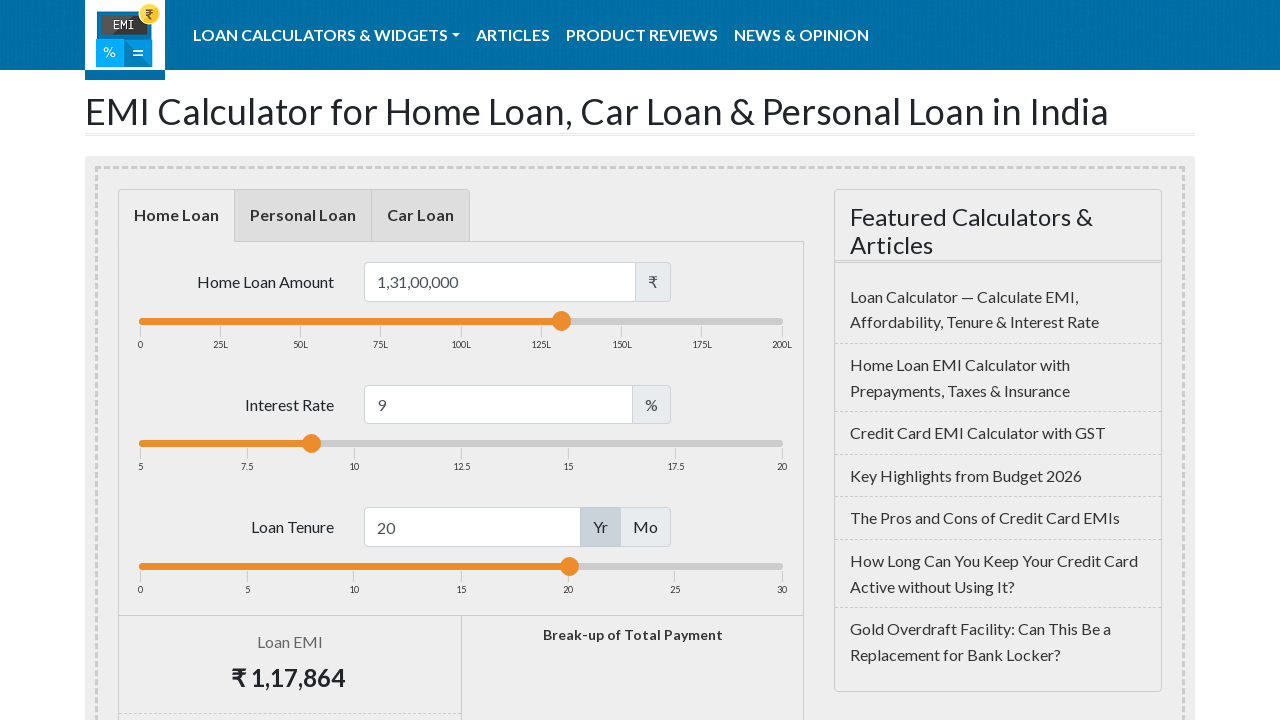

Located loan interest slider element
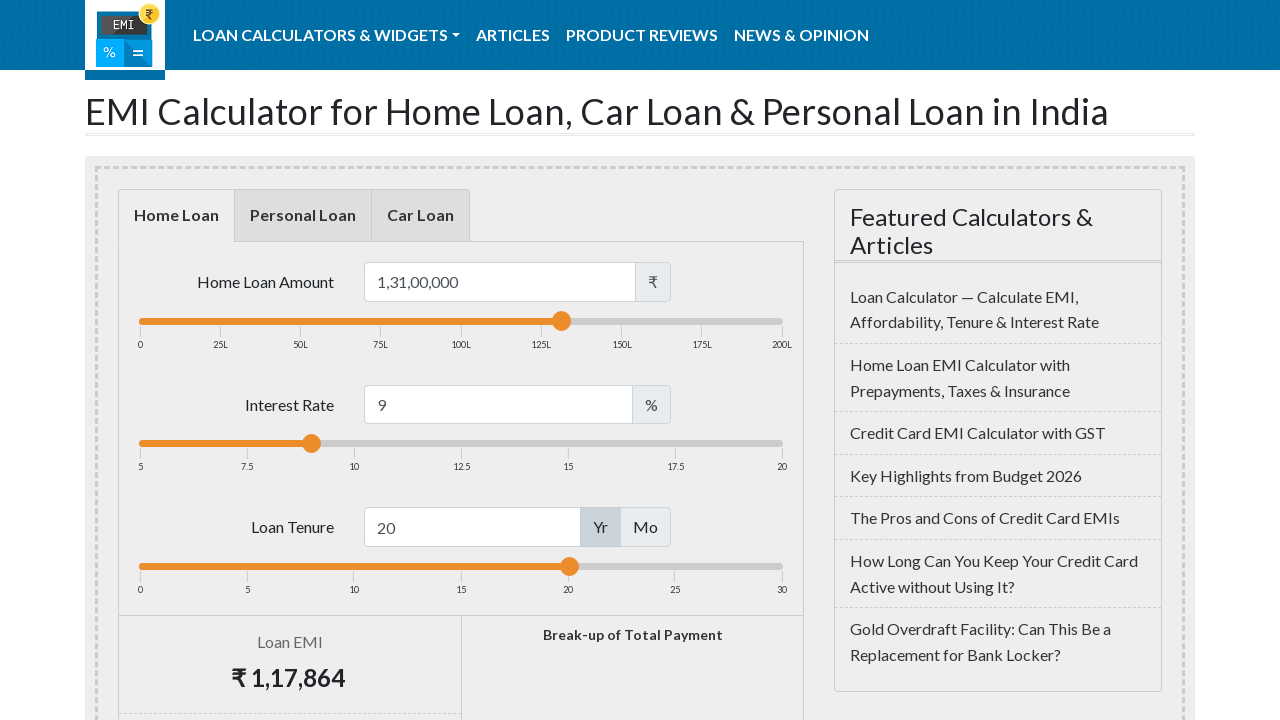

Retrieved bounding box of loan interest slider
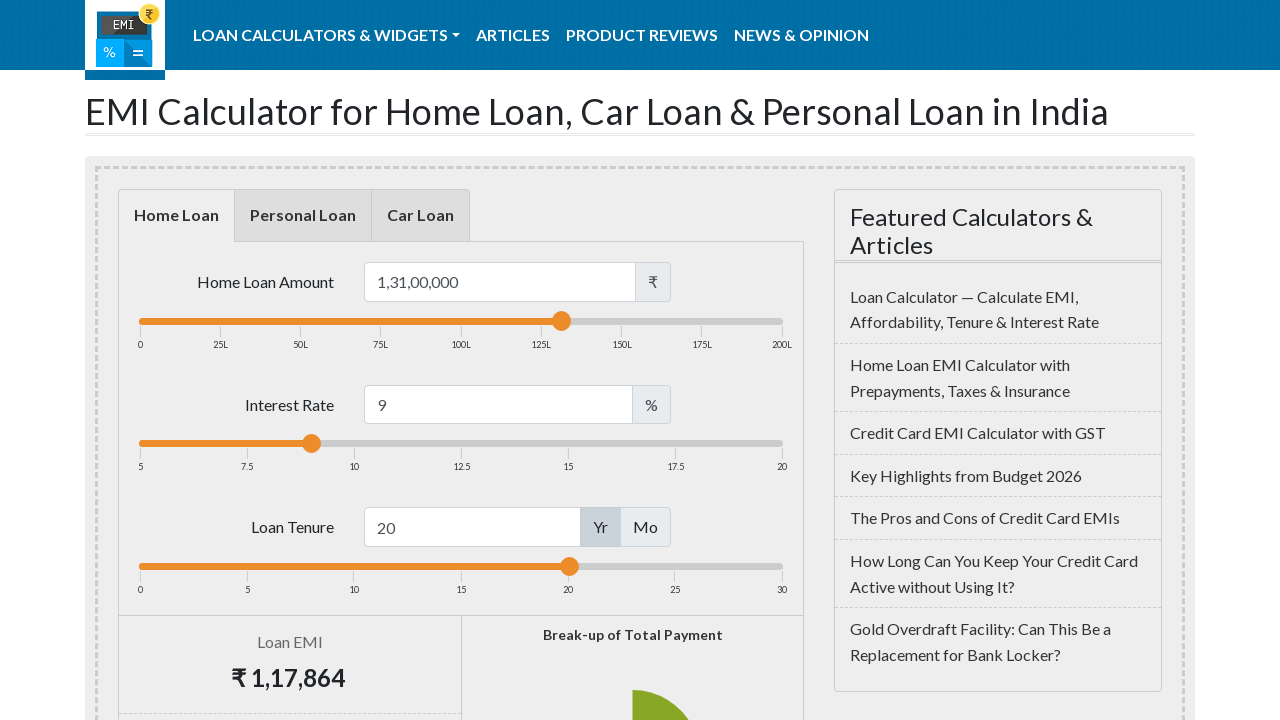

Moved mouse to center of loan interest slider at (461, 444)
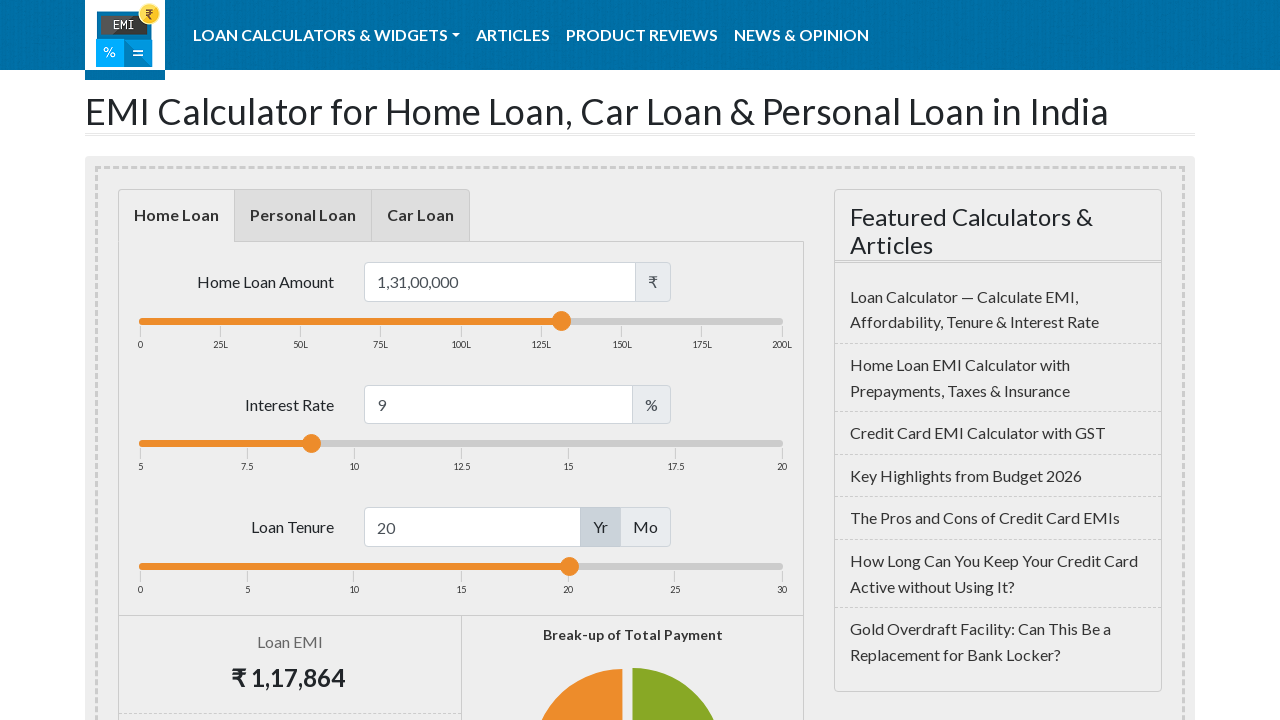

Pressed mouse button down on loan interest slider at (461, 444)
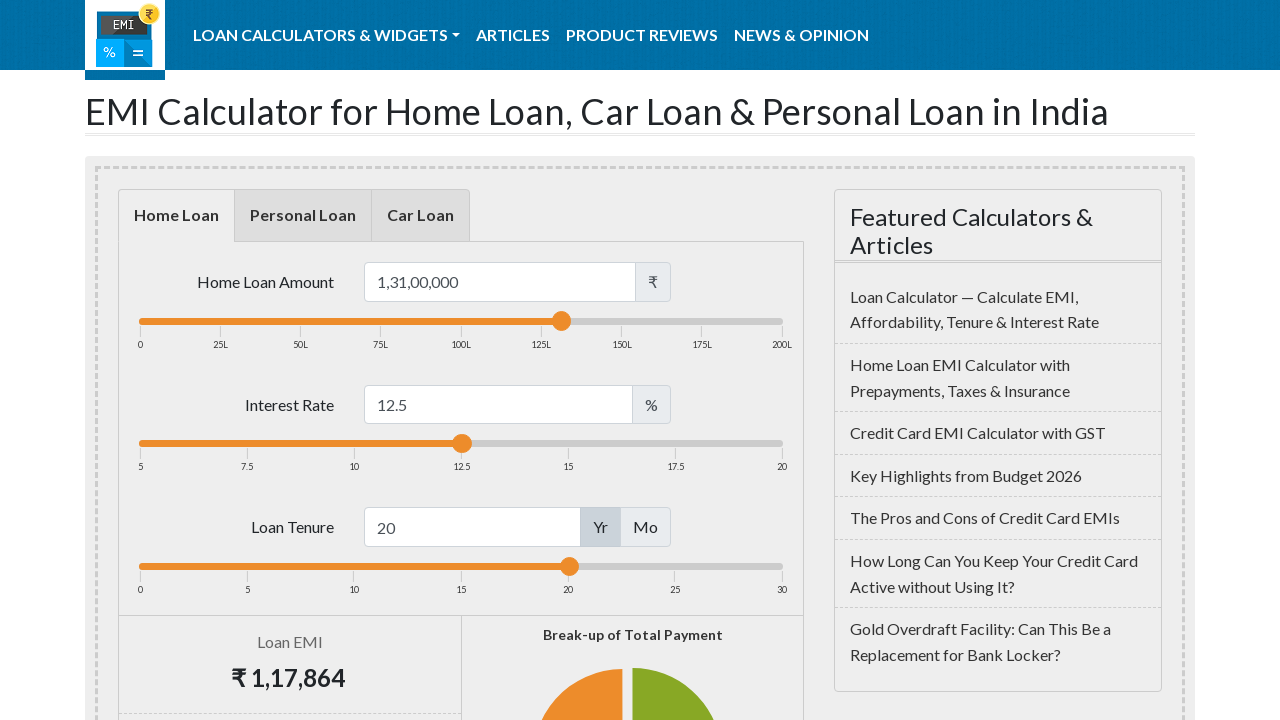

Dragged loan interest slider 50 pixels to the left at (411, 444)
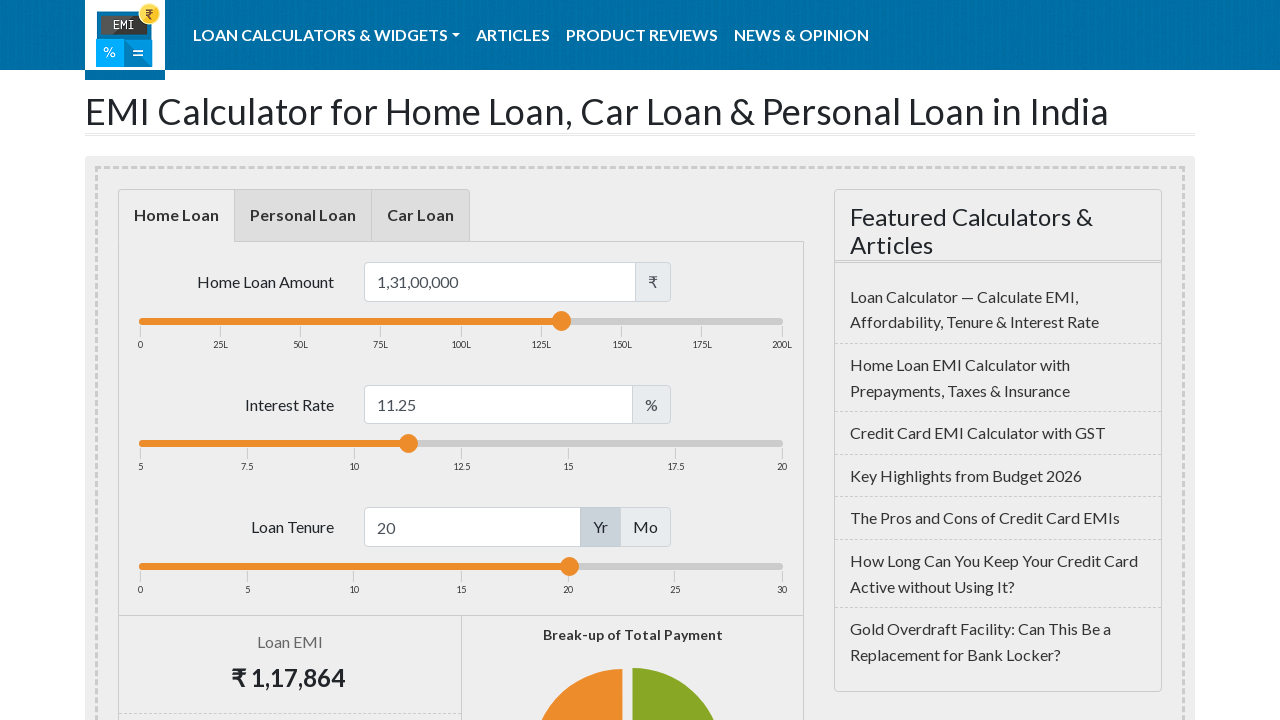

Released mouse button after dragging loan interest slider at (411, 444)
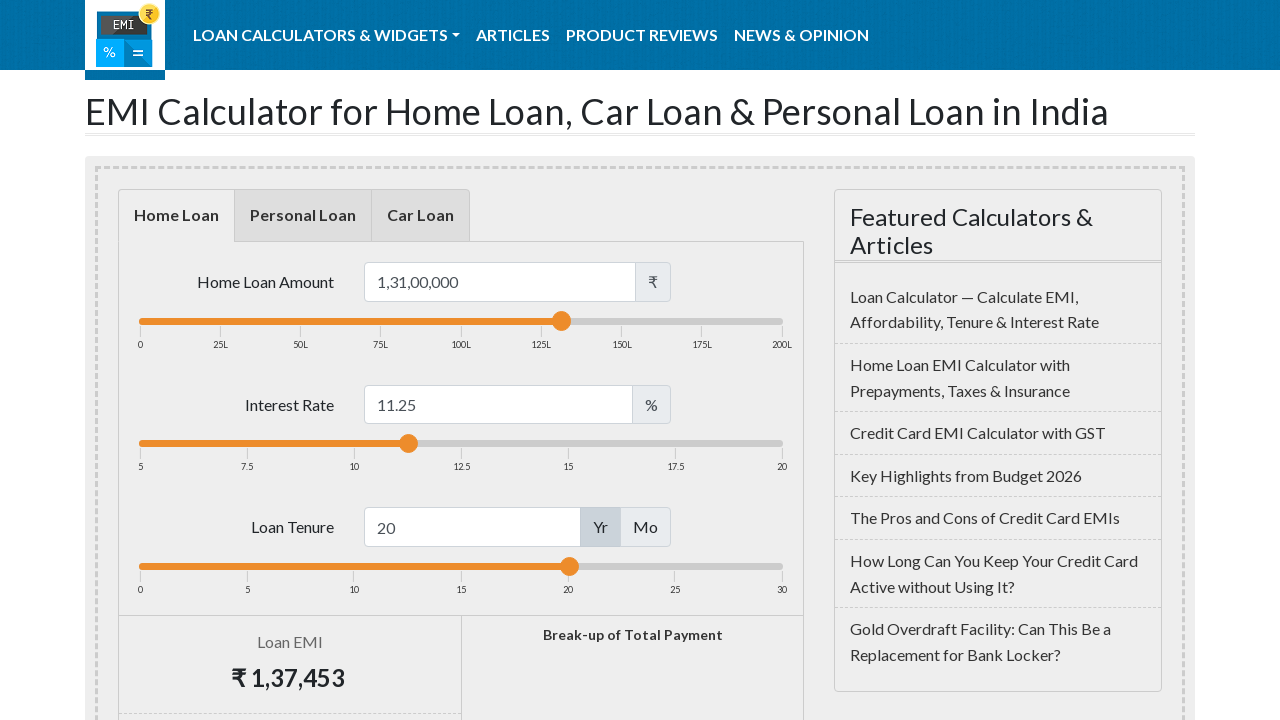

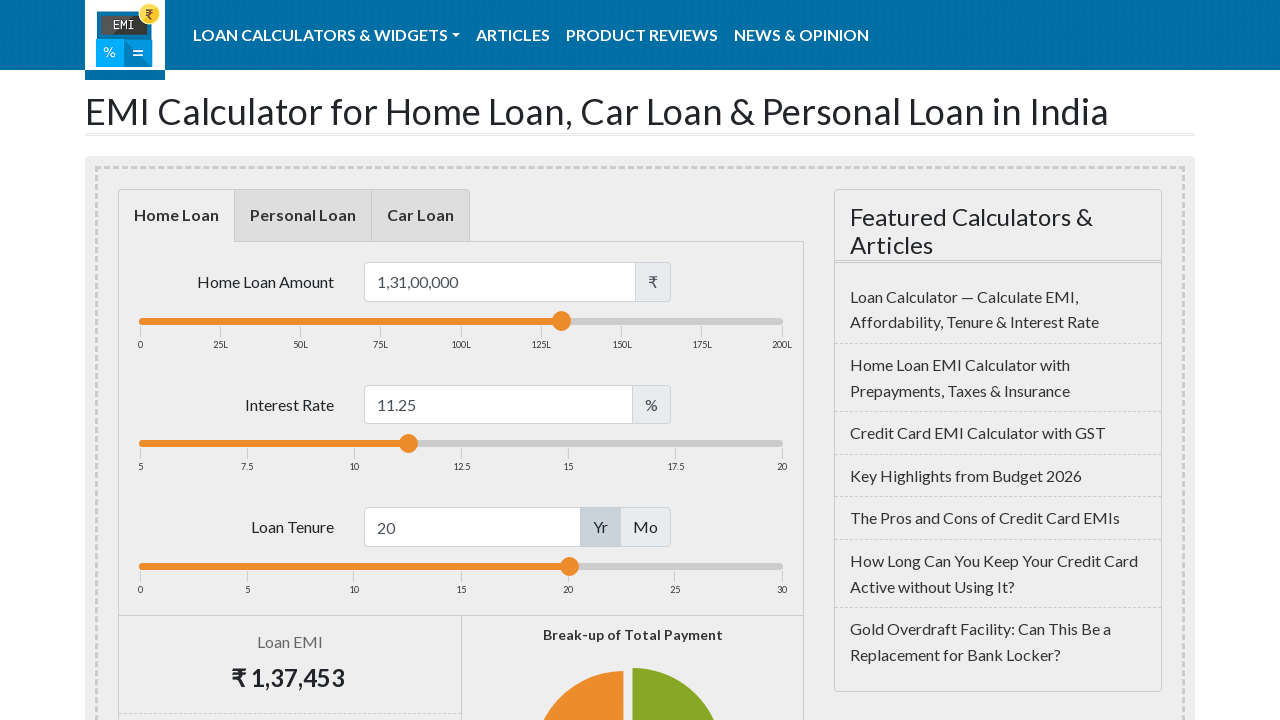